Tests a dynamic table by clicking on the Table Data section, inserting JSON data into a text box, refreshing the table, and verifying the table displays the entered data.

Starting URL: https://testpages.herokuapp.com/styled/tag/dynamic-table.html

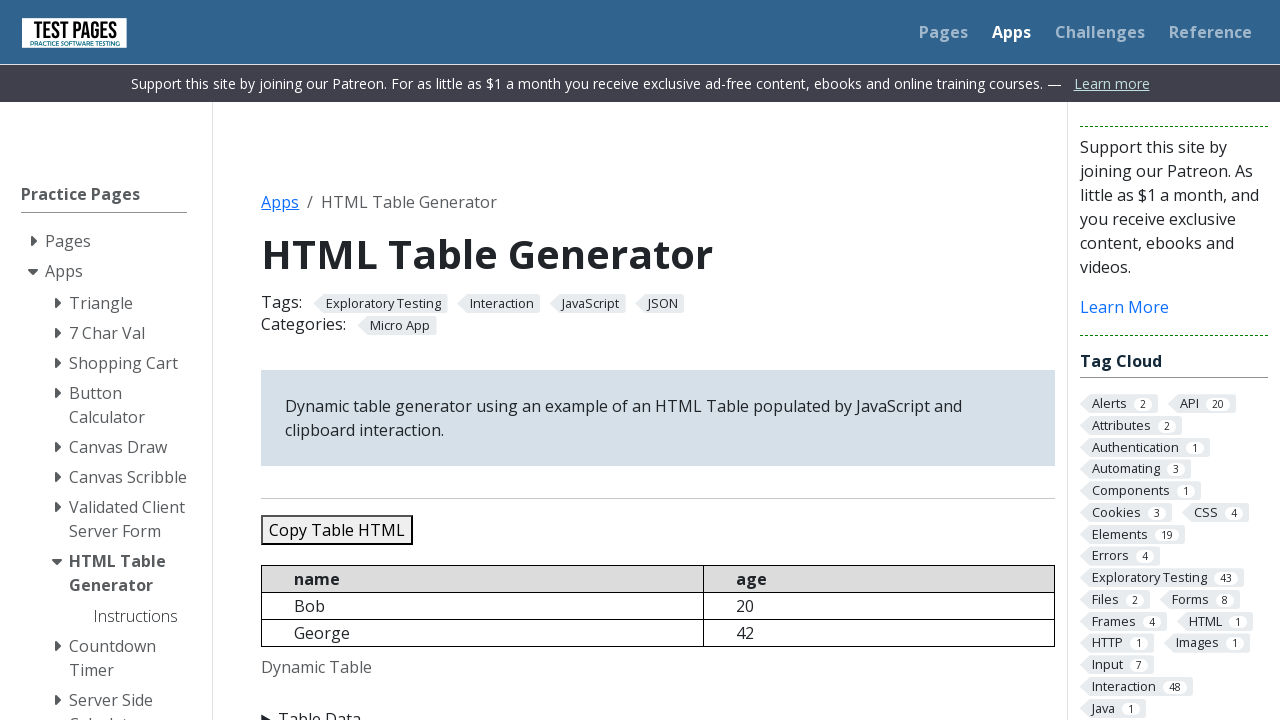

Clicked on Table Data section to expand it at (658, 708) on xpath=//summary[text()='Table Data']
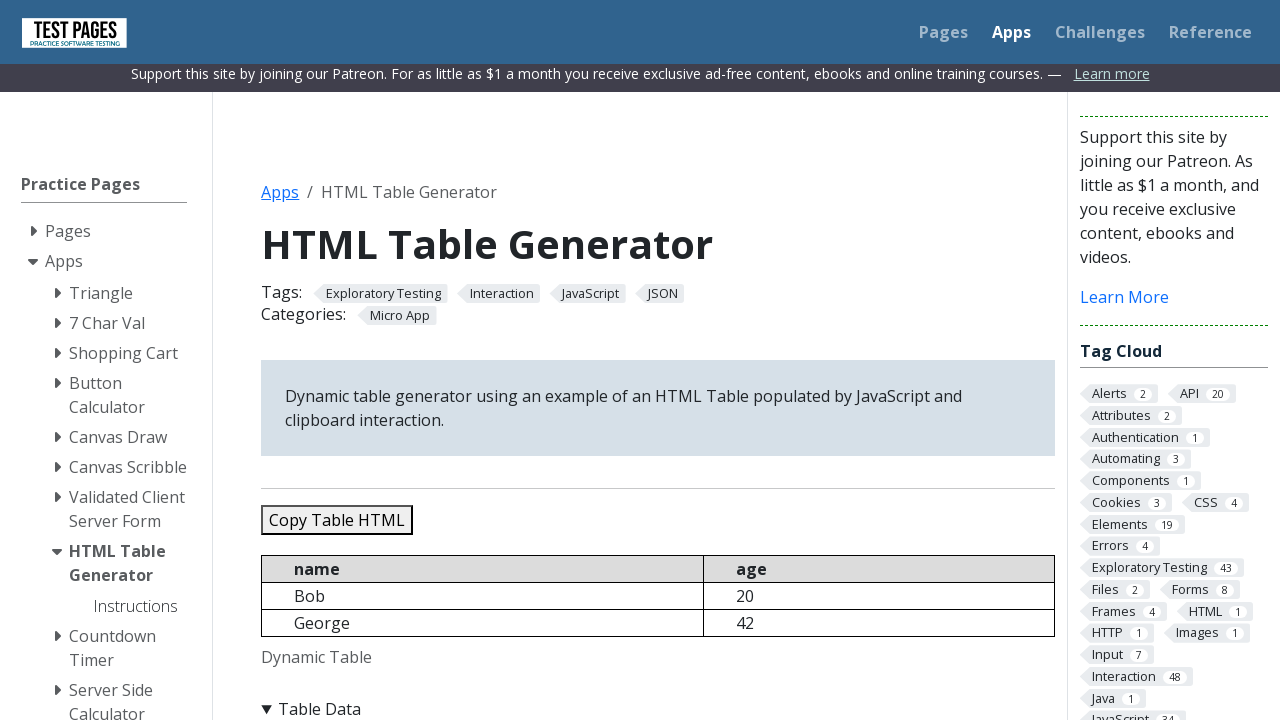

Cleared the JSON data textbox on #jsondata
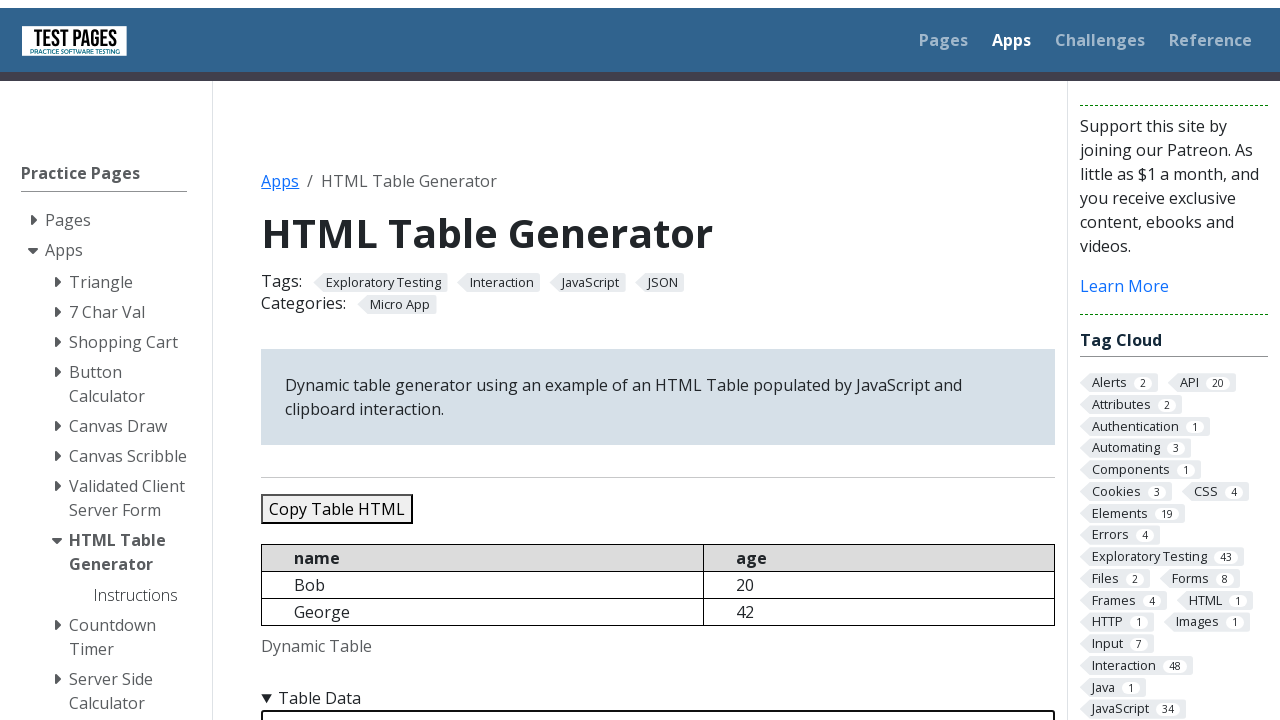

Inserted sample JSON data into the textbox on #jsondata
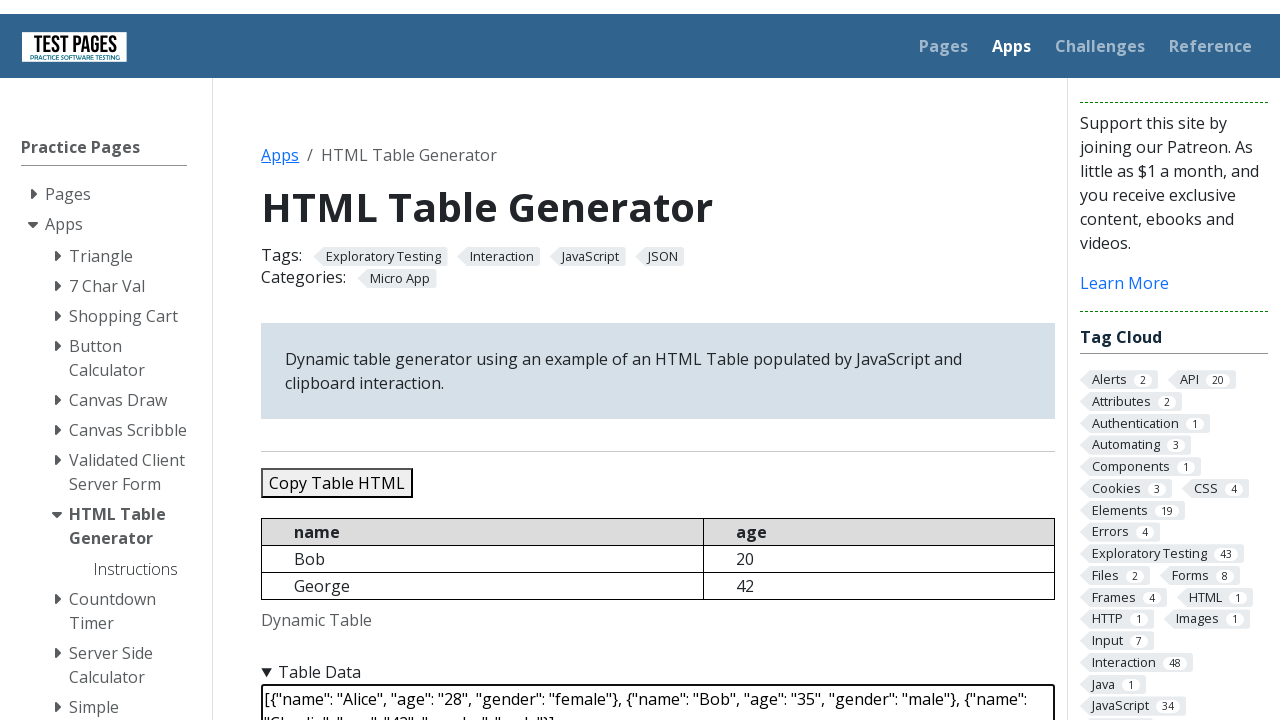

Clicked the Refresh Table button at (359, 360) on #refreshtable
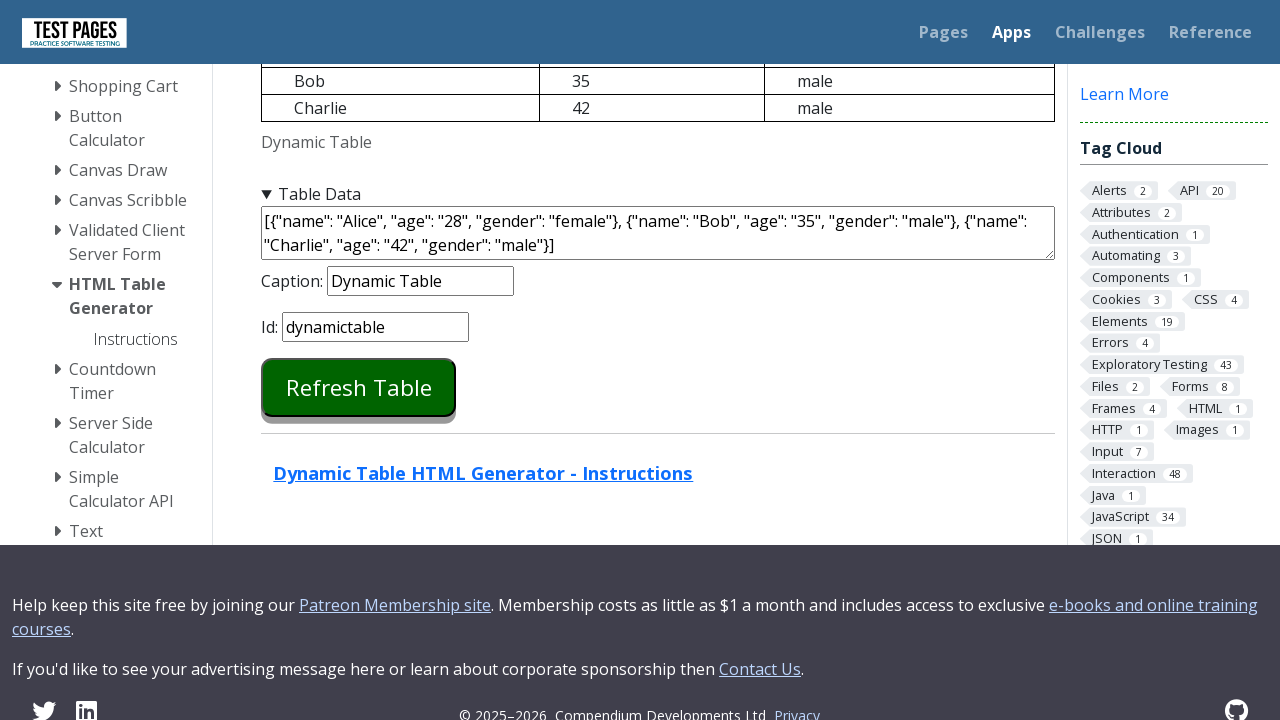

Dynamic table loaded
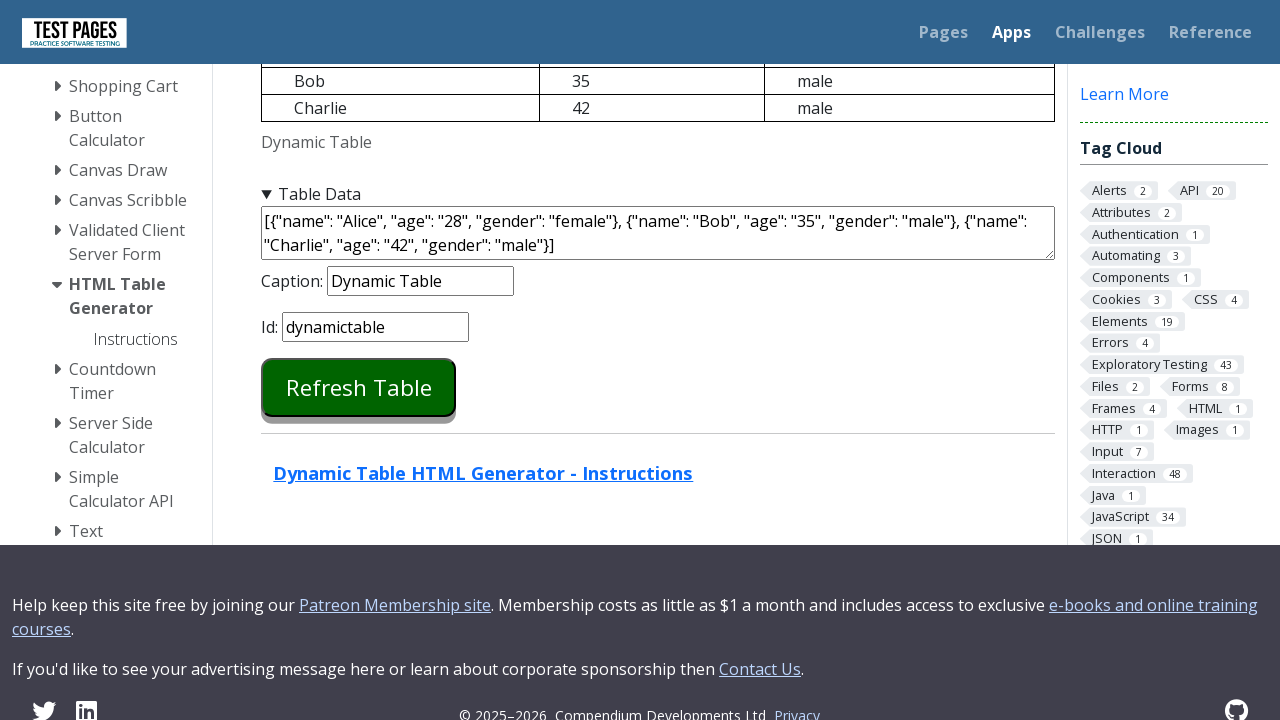

Verified Alice is present in the table
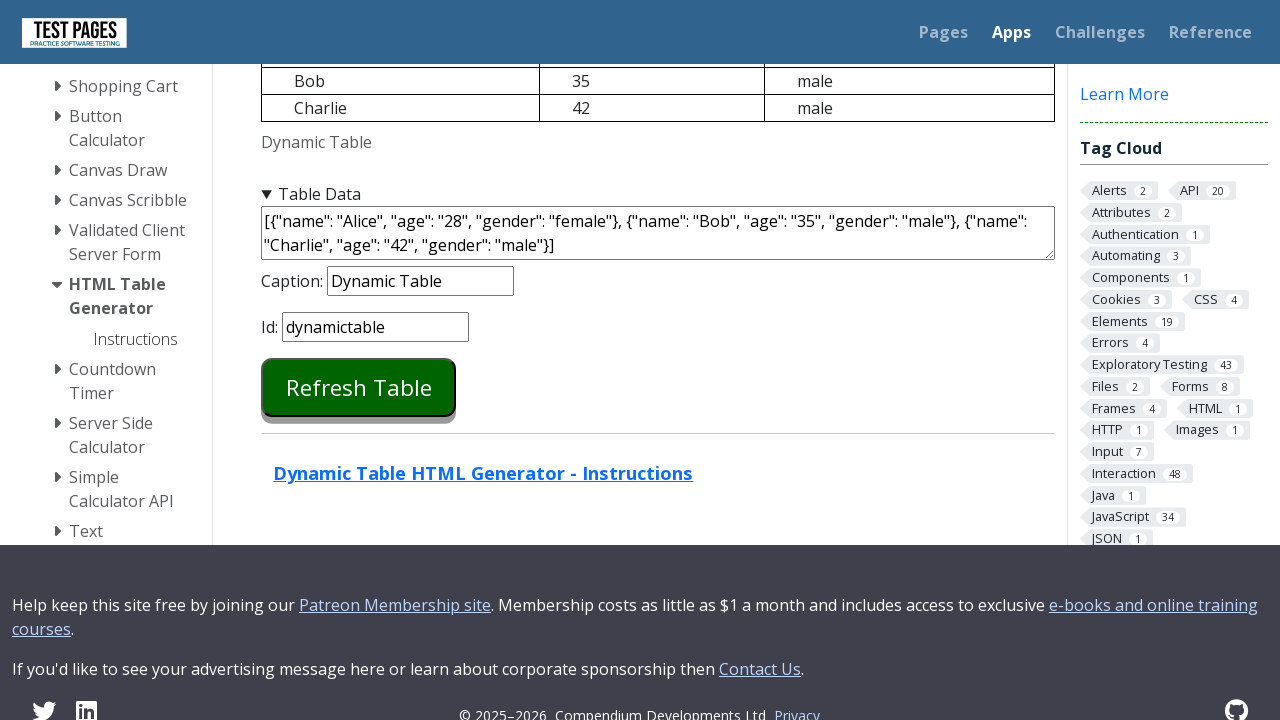

Verified Bob is present in the table
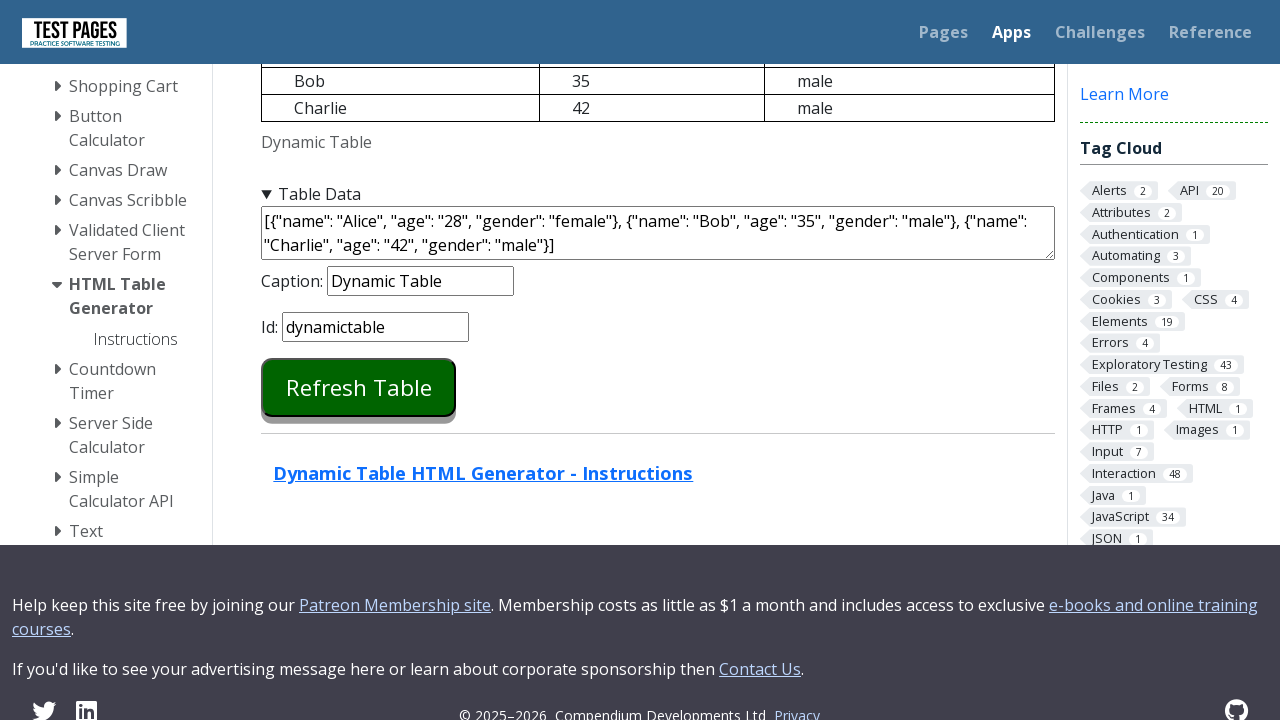

Verified Charlie is present in the table
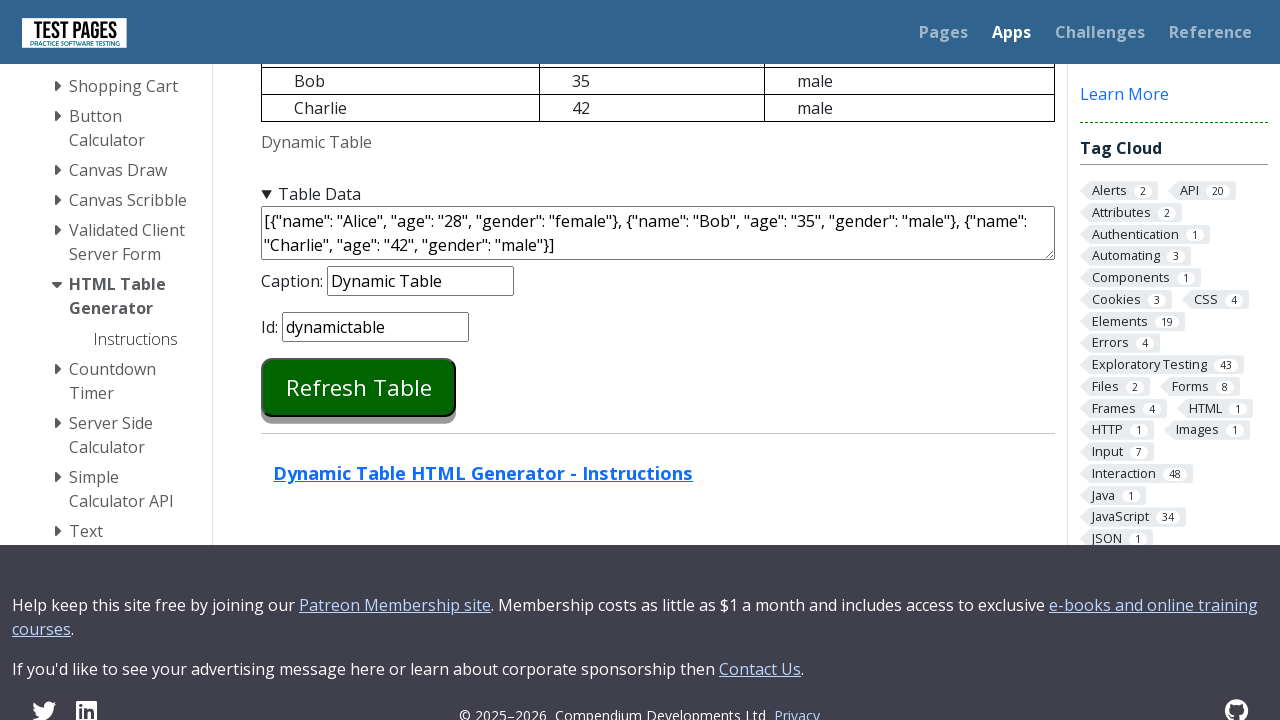

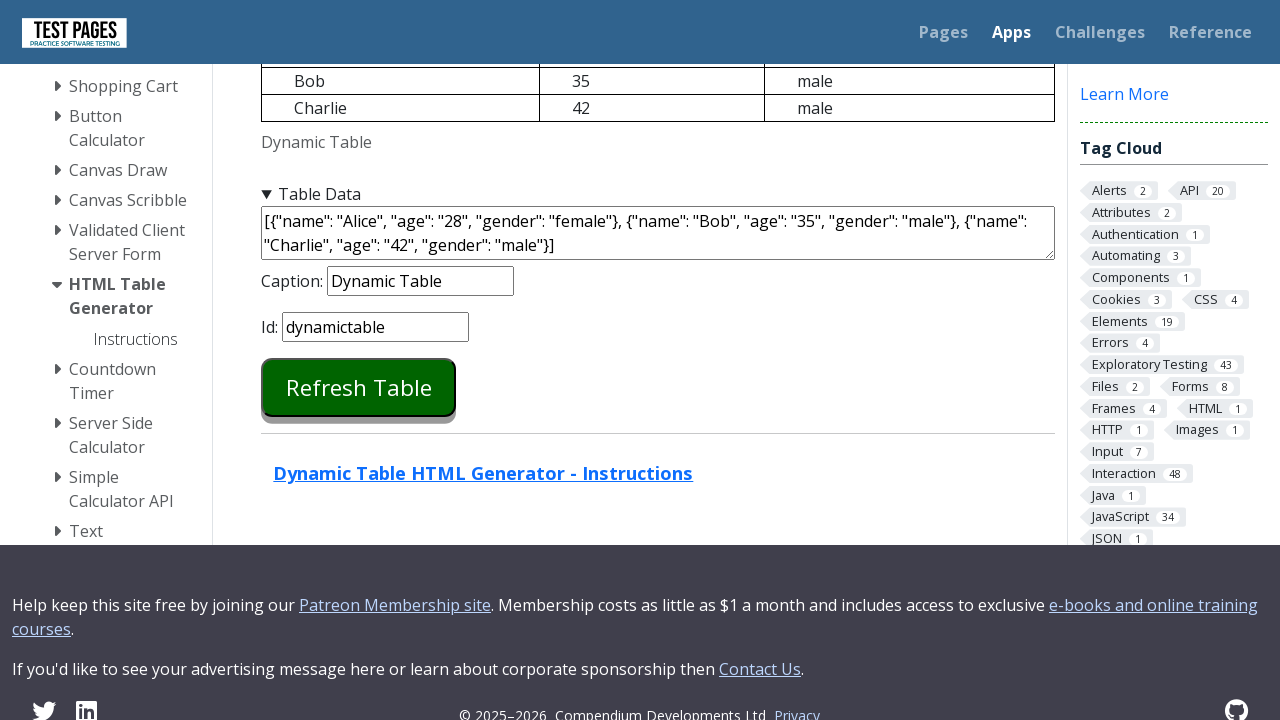